Tests form validation by attempting to submit the registration form without filling any fields and verifying an error message appears.

Starting URL: https://nafanj.github.io/securify/

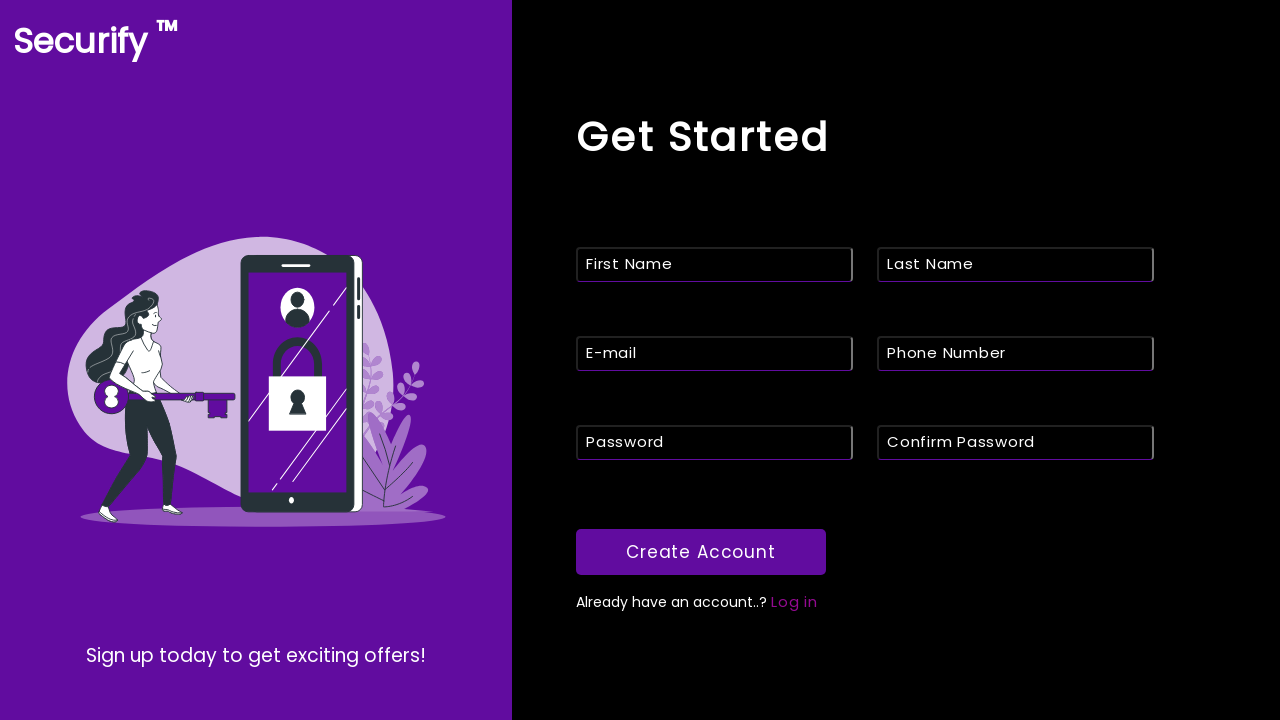

Clicked submit button without filling any form fields at (701, 552) on xpath=//*[@id="btm"]/button
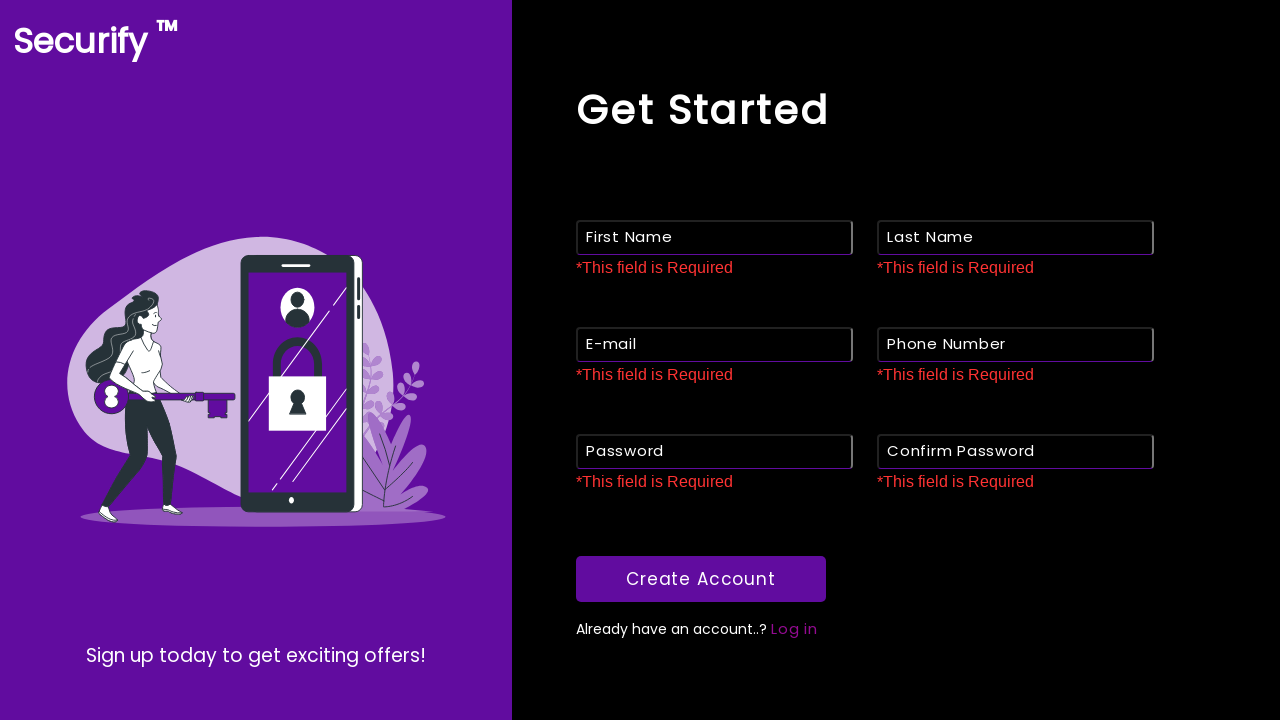

Form validation error message appeared
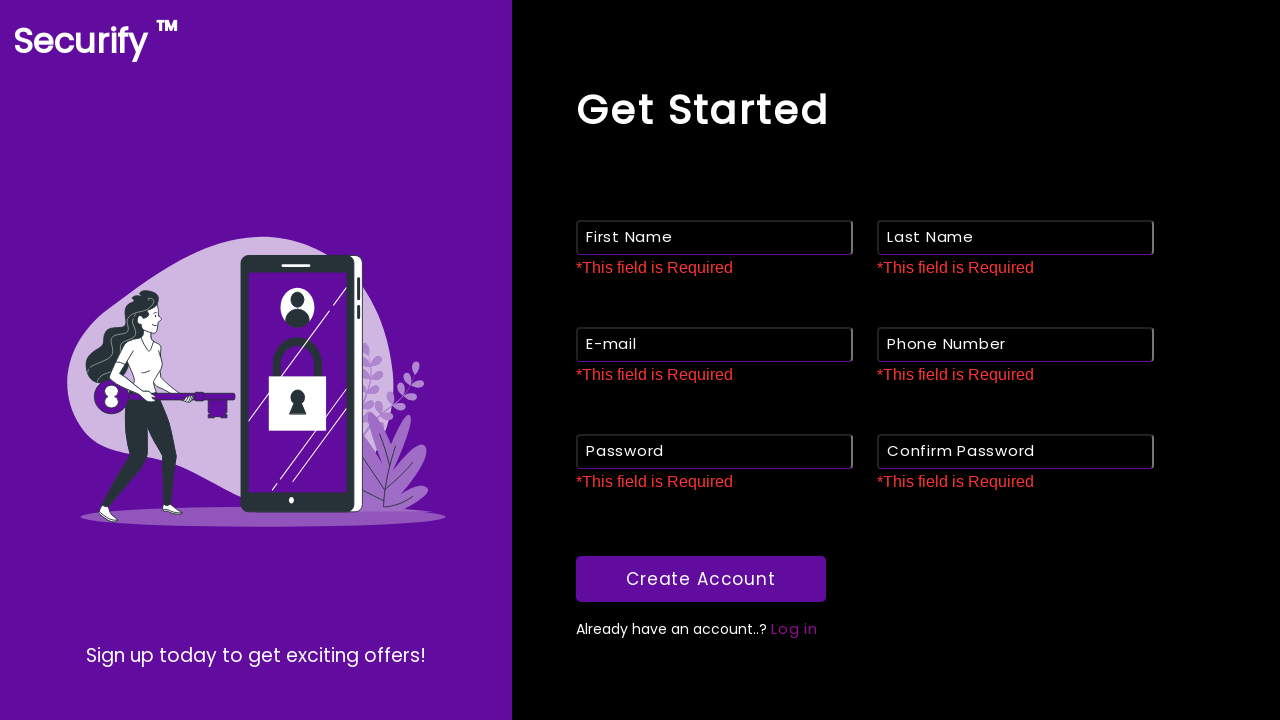

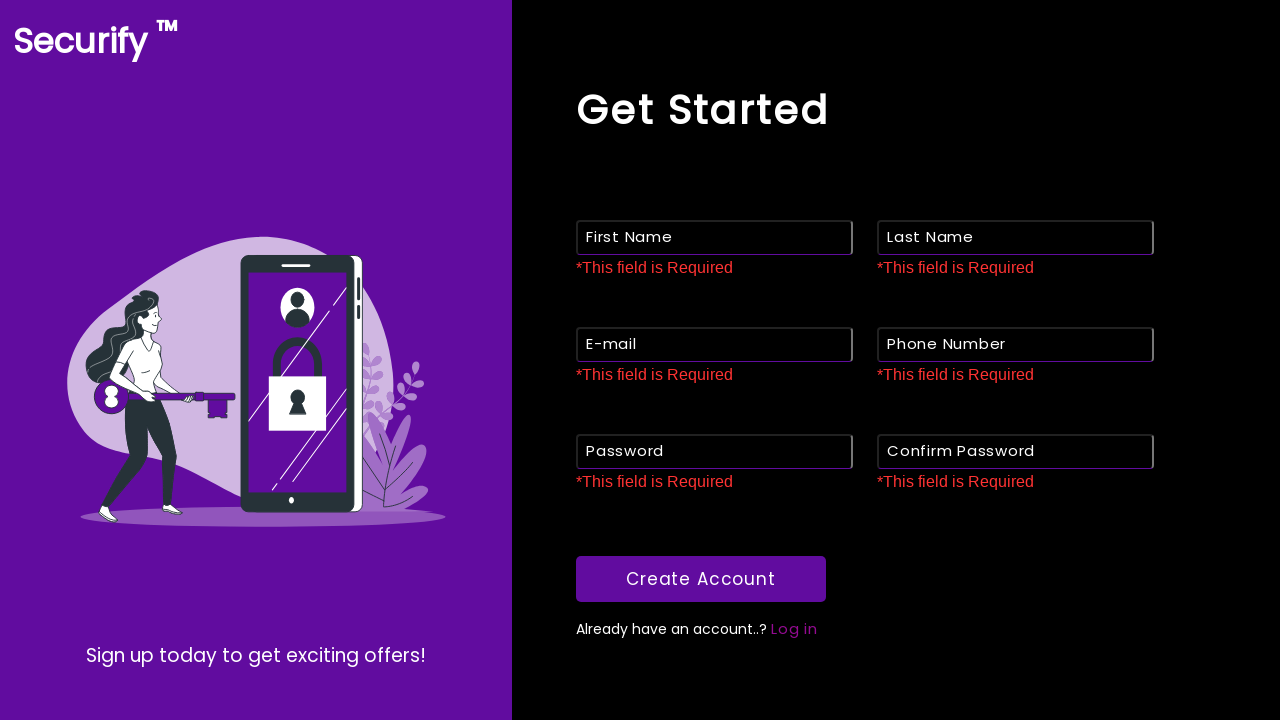